Tests that edits are saved when the edit input loses focus (blur event)

Starting URL: https://demo.playwright.dev/todomvc

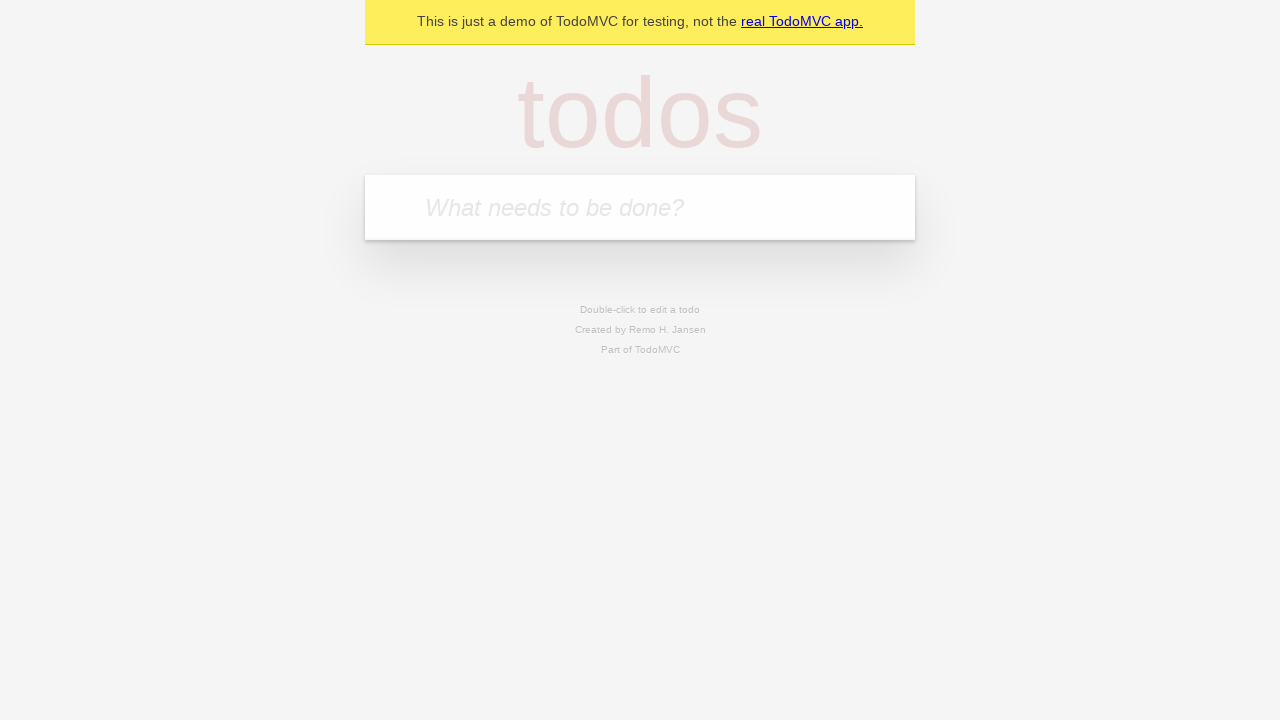

Filled todo input with 'buy some cheese' on internal:attr=[placeholder="What needs to be done?"i]
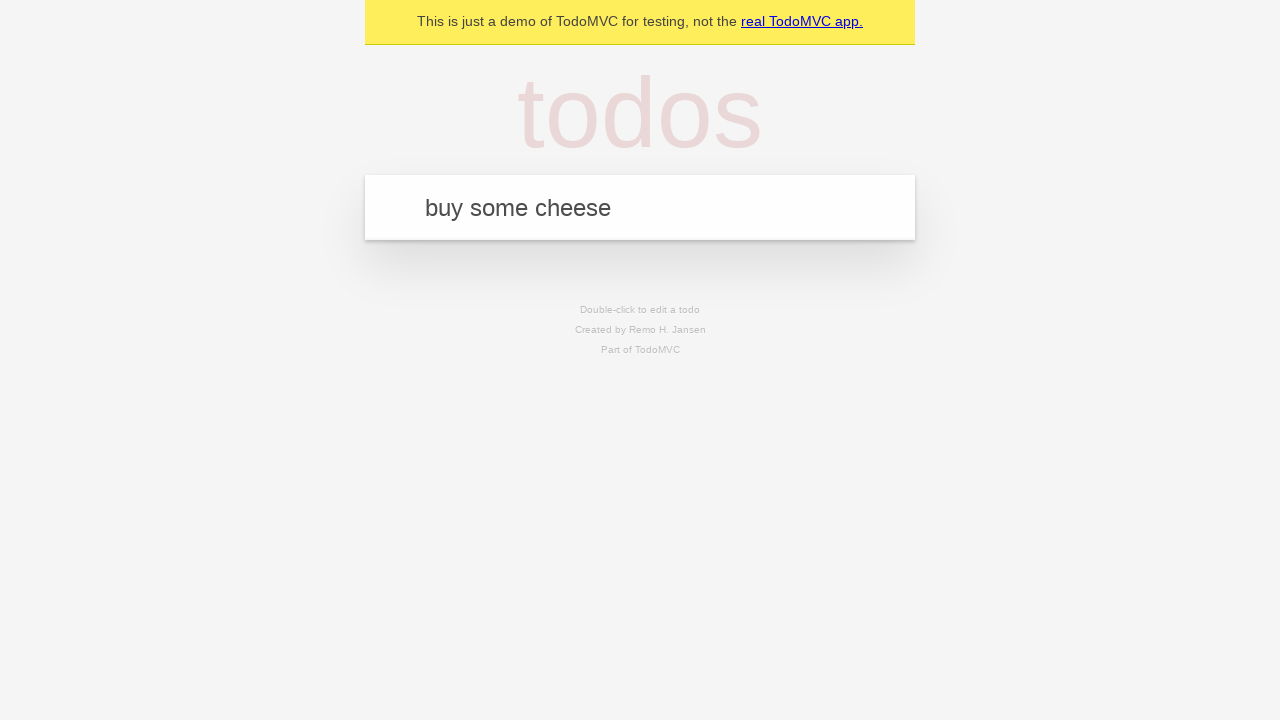

Pressed Enter to create first todo on internal:attr=[placeholder="What needs to be done?"i]
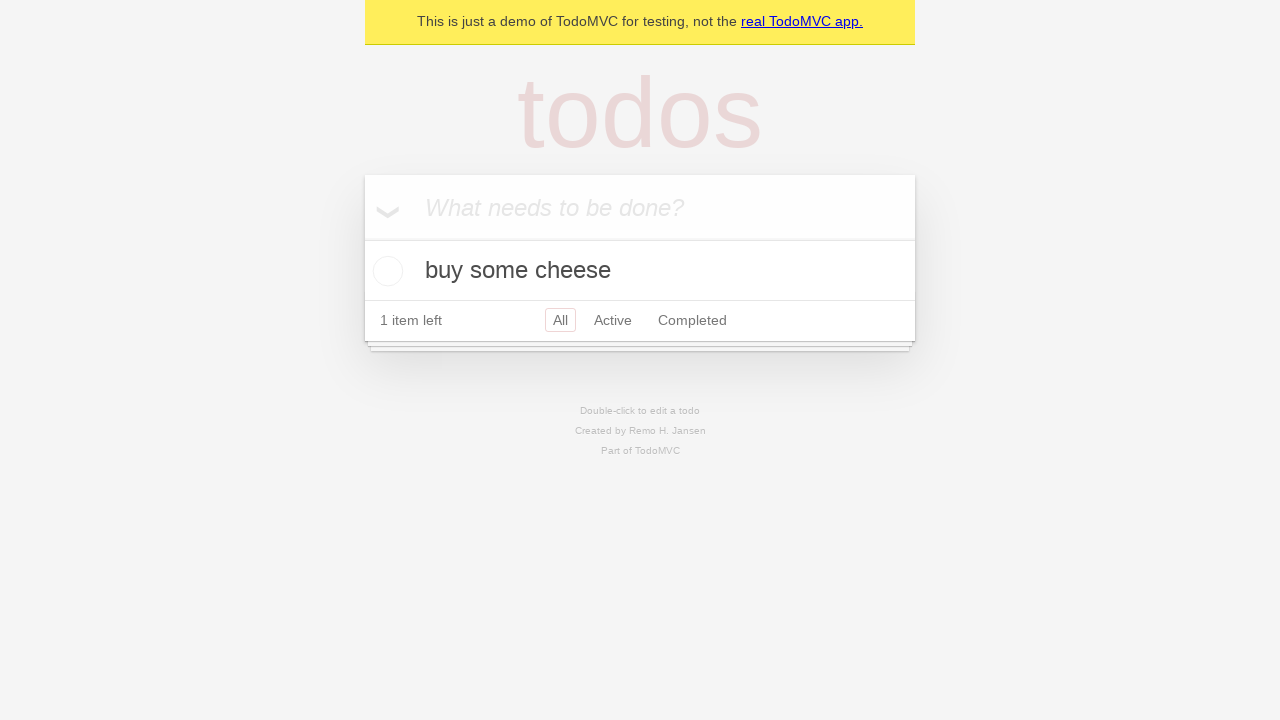

Filled todo input with 'feed the cat' on internal:attr=[placeholder="What needs to be done?"i]
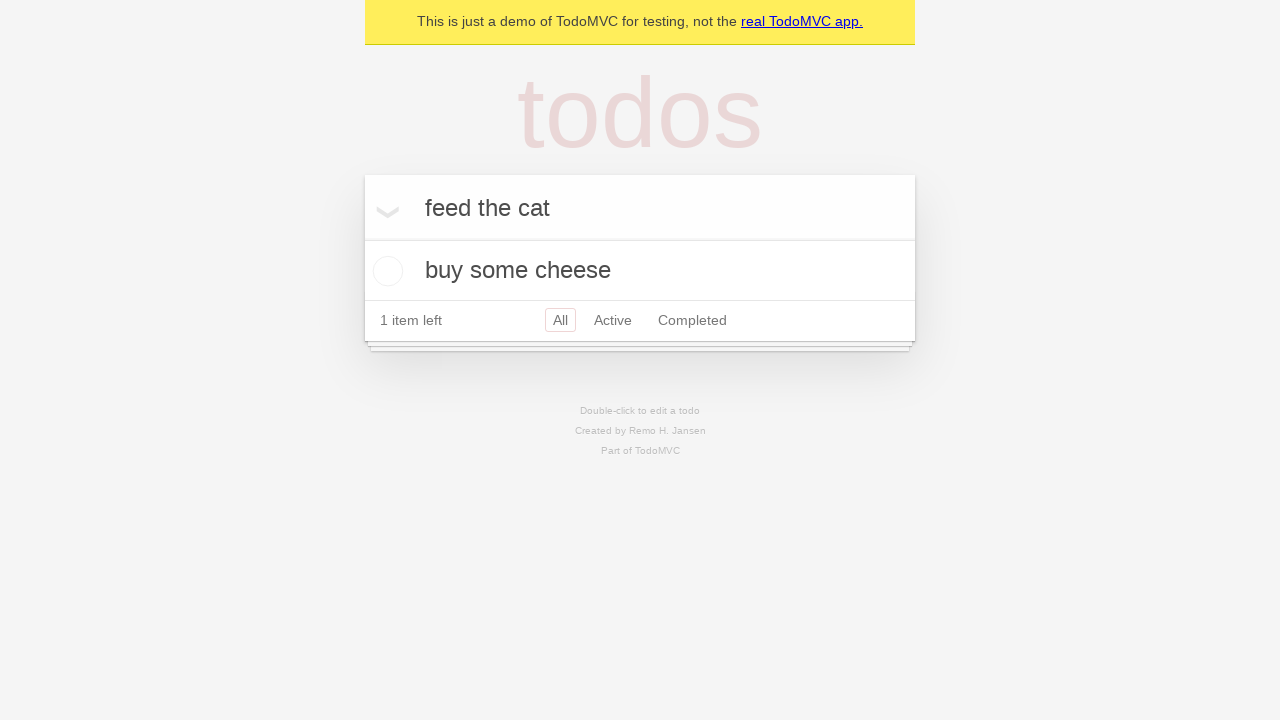

Pressed Enter to create second todo on internal:attr=[placeholder="What needs to be done?"i]
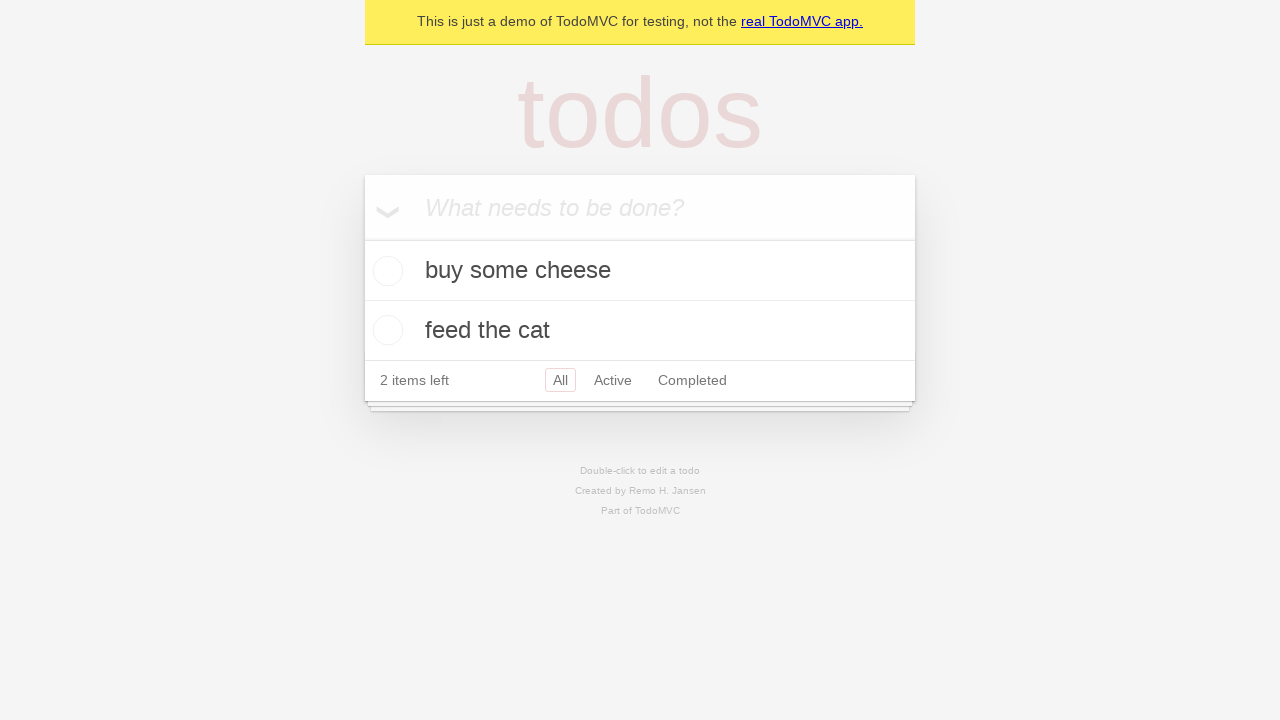

Filled todo input with 'book a doctors appointment' on internal:attr=[placeholder="What needs to be done?"i]
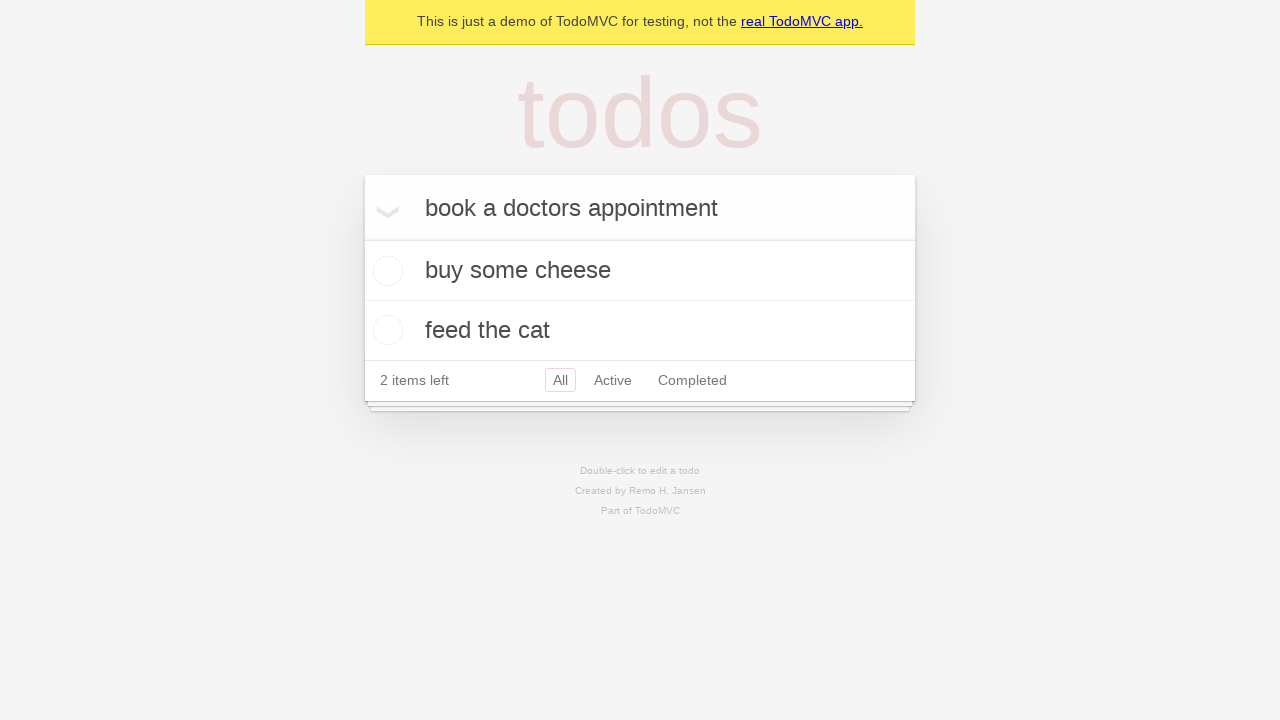

Pressed Enter to create third todo on internal:attr=[placeholder="What needs to be done?"i]
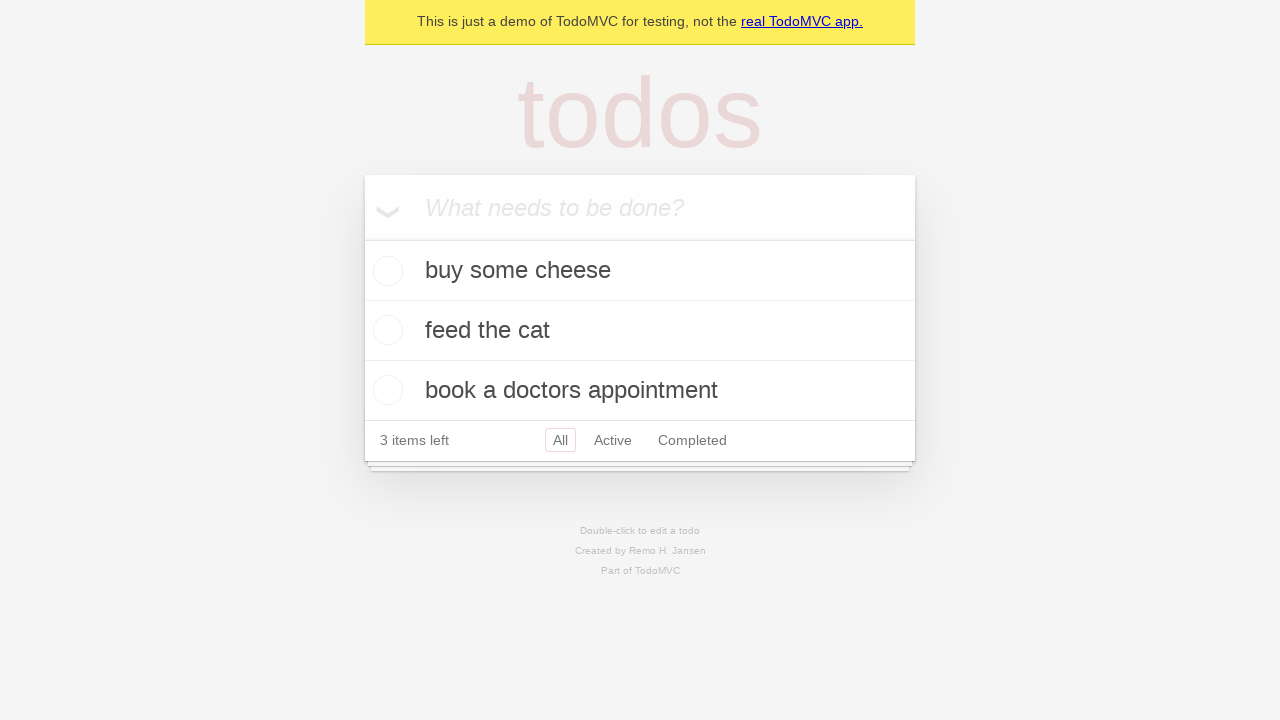

Double-clicked second todo item to enter edit mode at (640, 331) on internal:testid=[data-testid="todo-item"s] >> nth=1
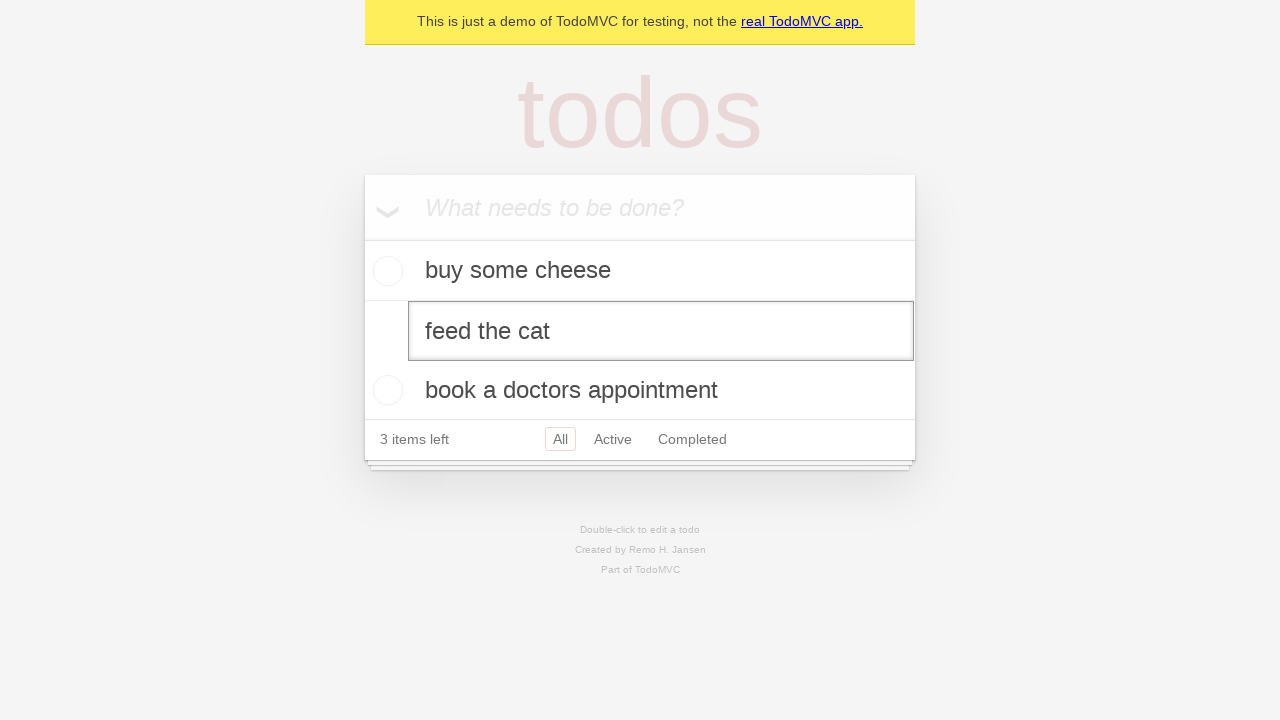

Changed todo text to 'buy some sausages' on internal:testid=[data-testid="todo-item"s] >> nth=1 >> internal:role=textbox[nam
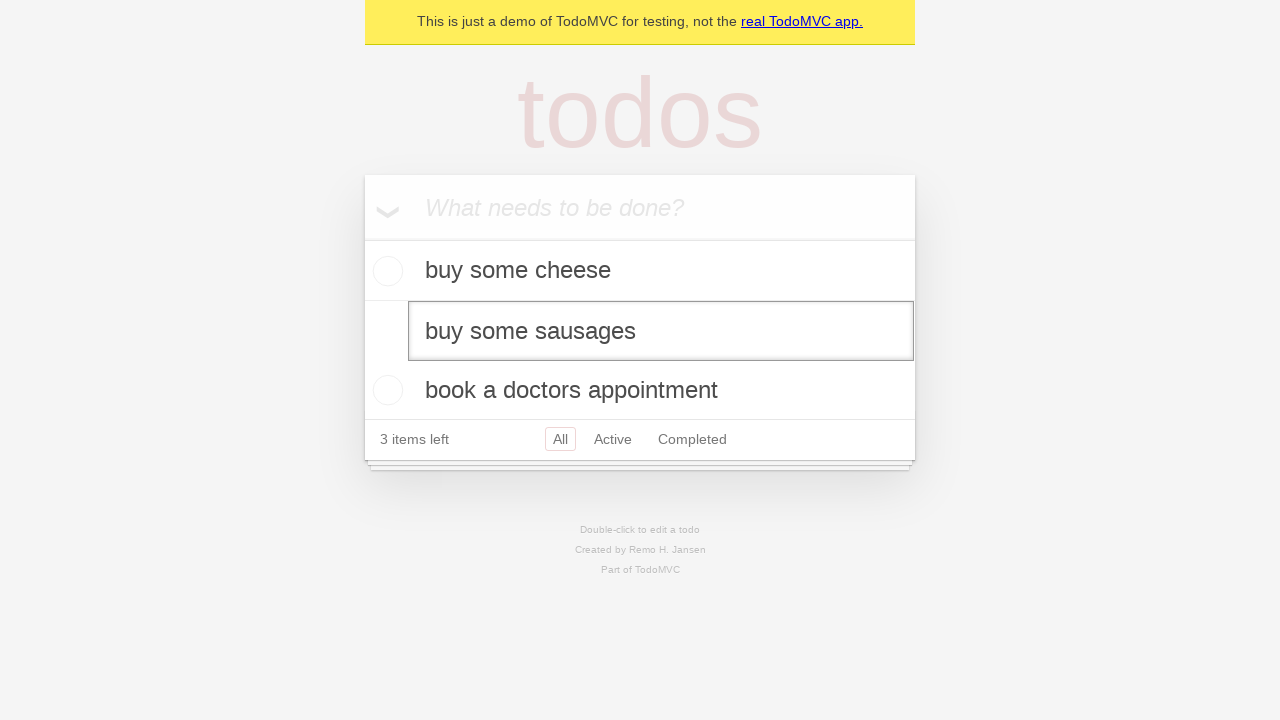

Triggered blur event on edit input to save changes
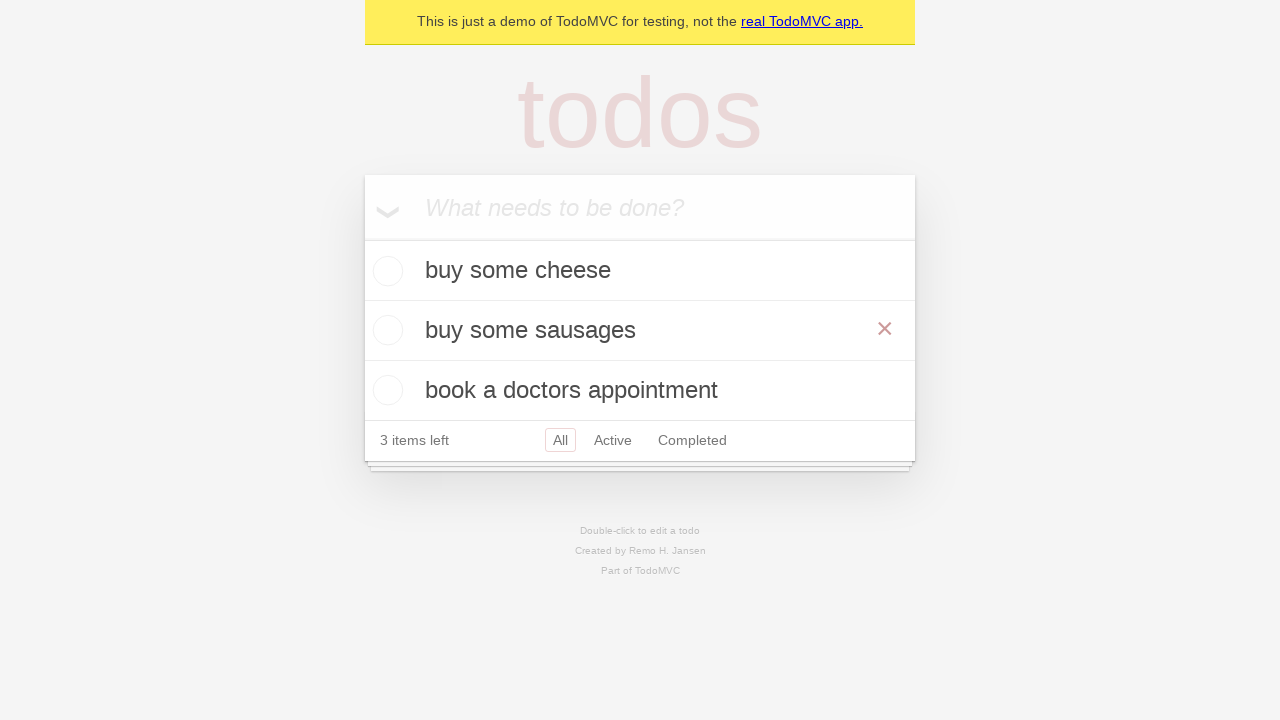

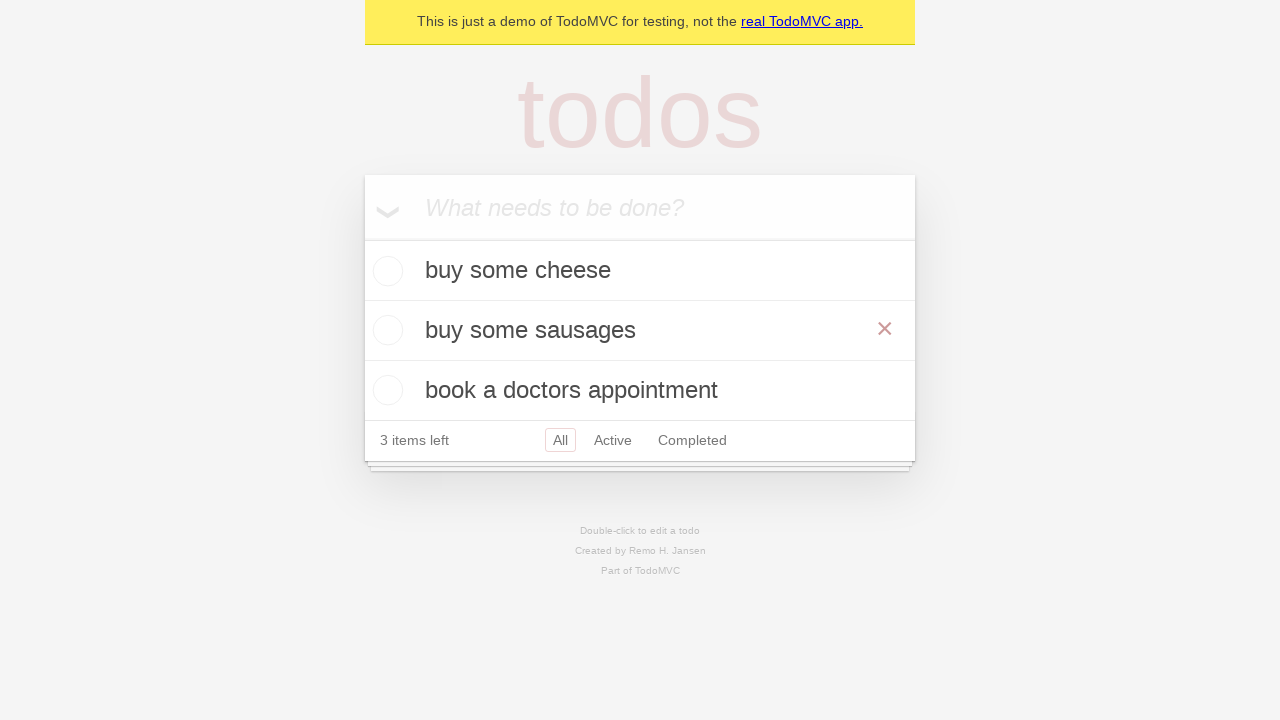